Tests dealer search functionality by selecting a country from dropdown and searching for dealers in a specific city

Starting URL: https://rode.com/en/support/where-to-buy

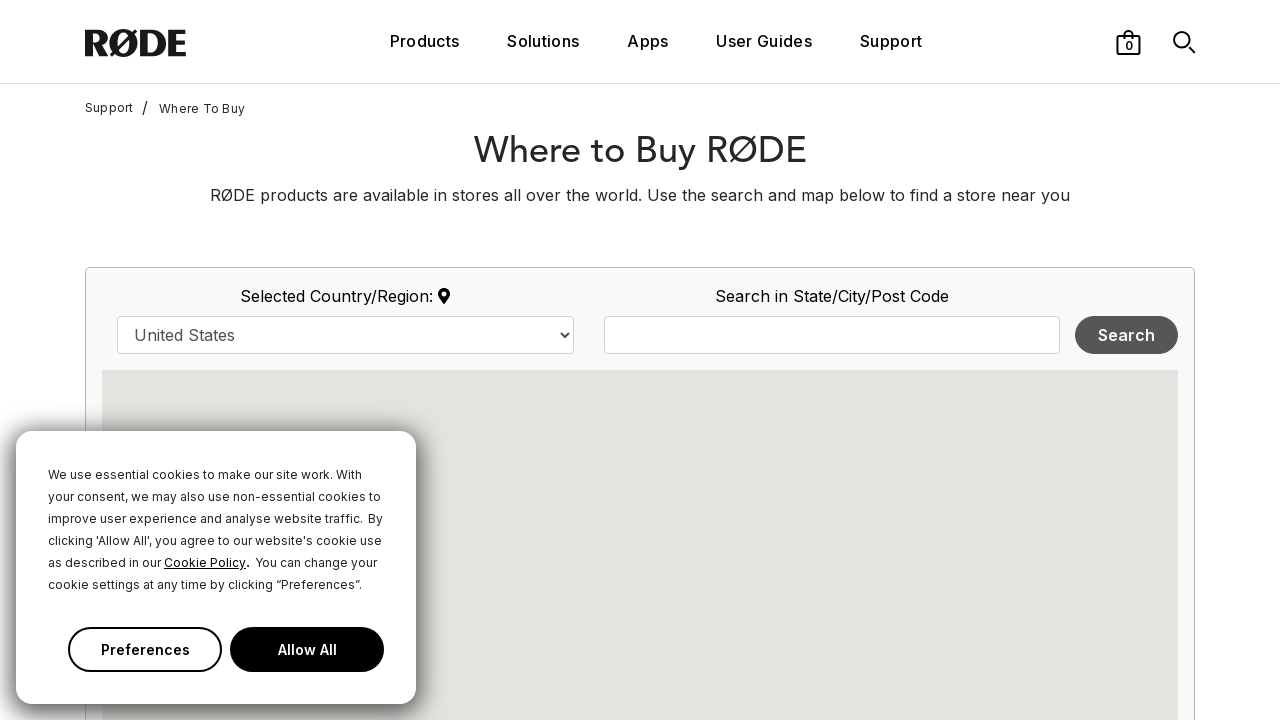

Selected Vietnam from country dropdown on select#country
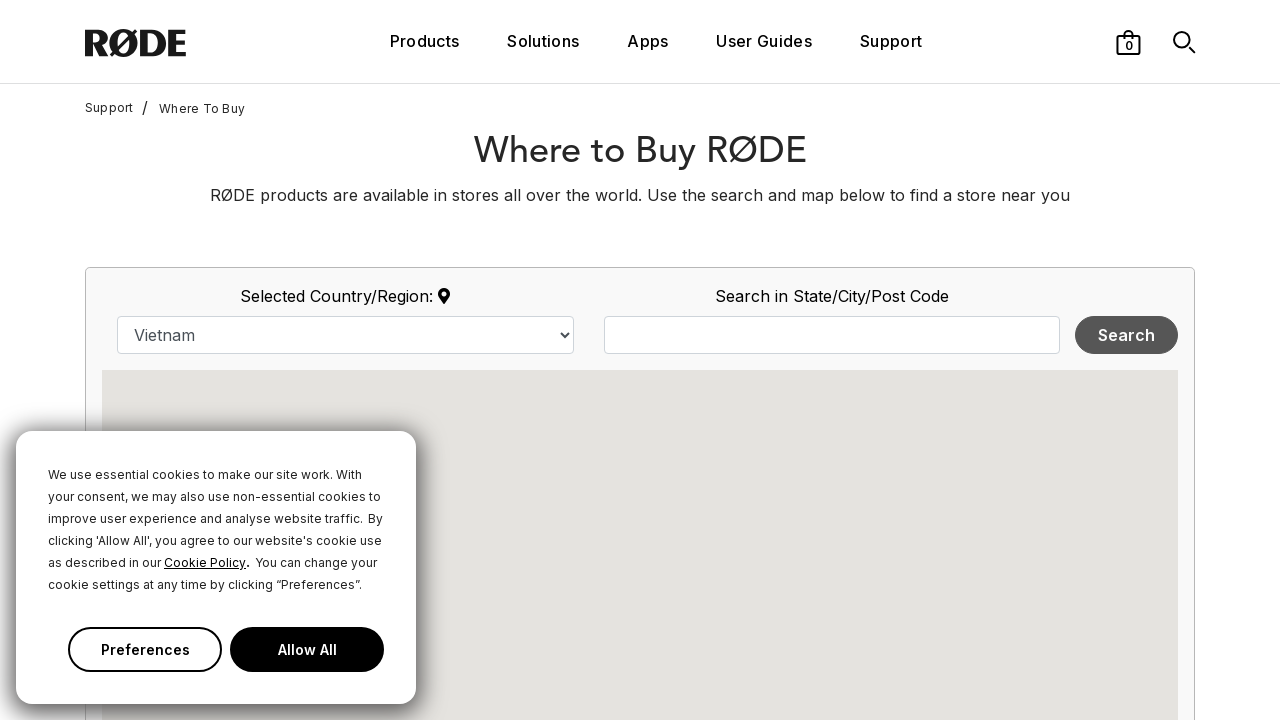

Waited for country selection to load
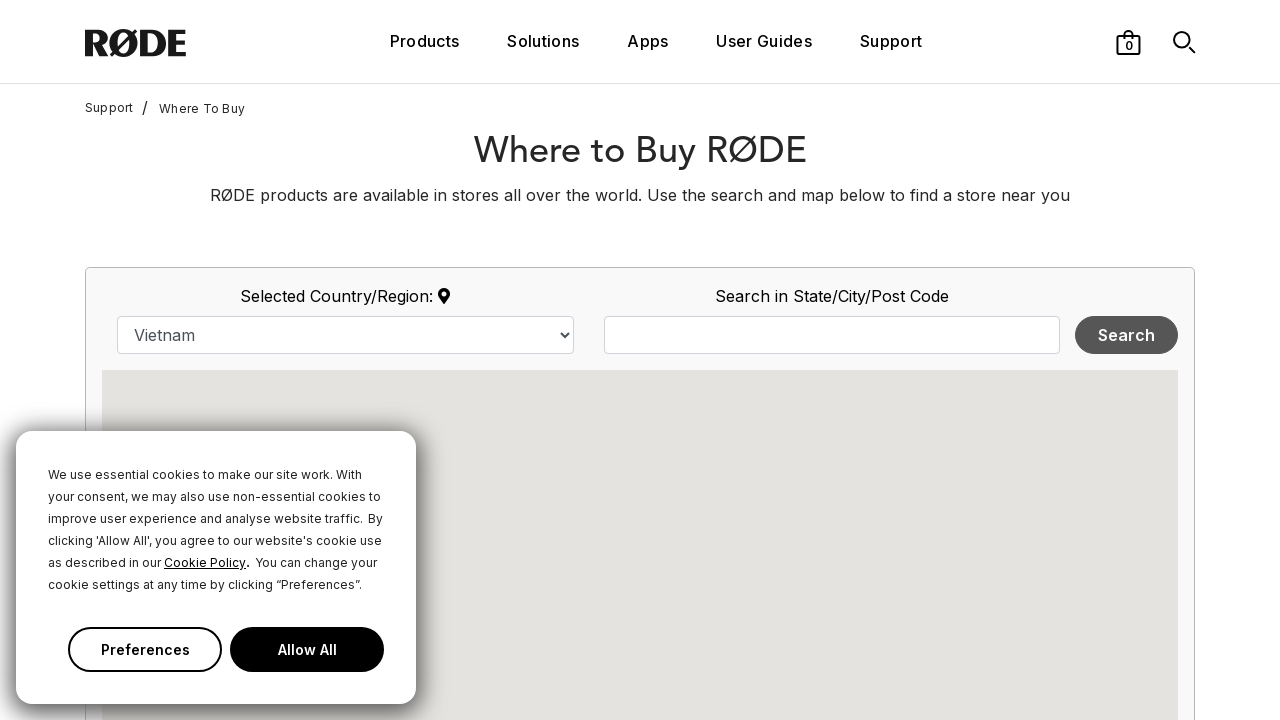

Entered 'HO CHI MINH' in city search field on #map_search_query
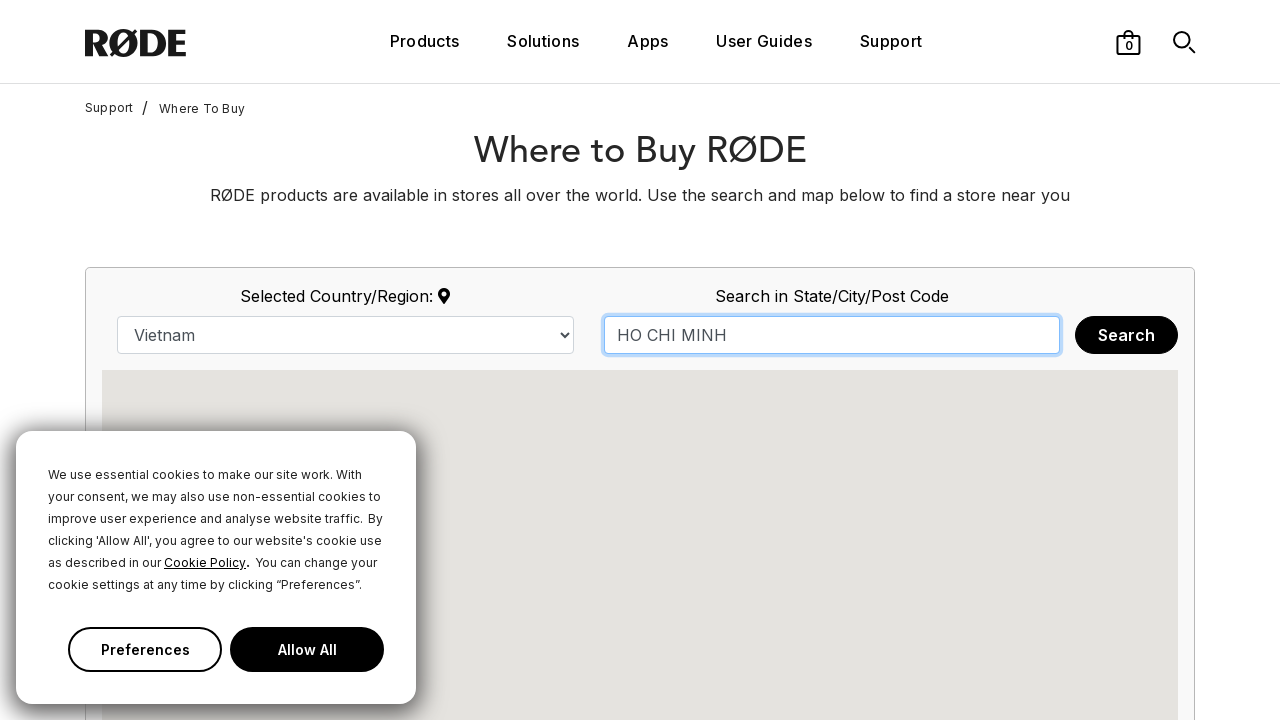

Clicked search button to find dealers at (1126, 335) on button:has-text('Search')
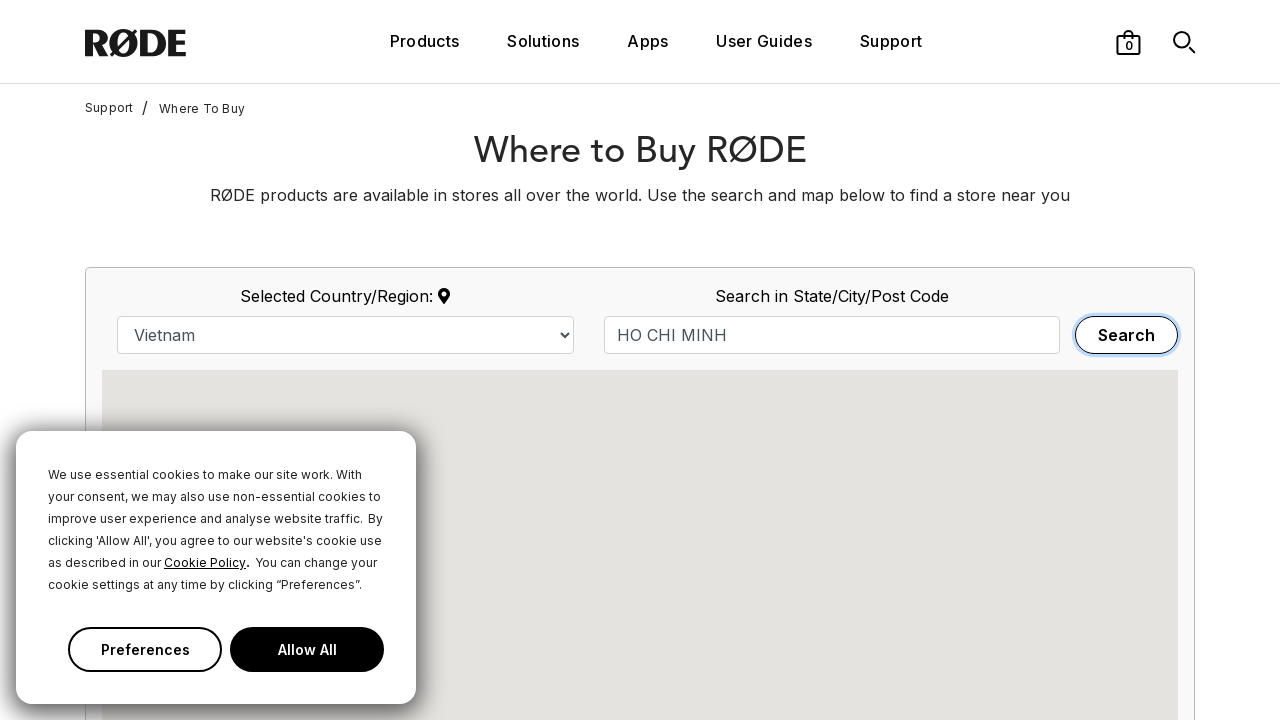

Search results loaded with dealer information
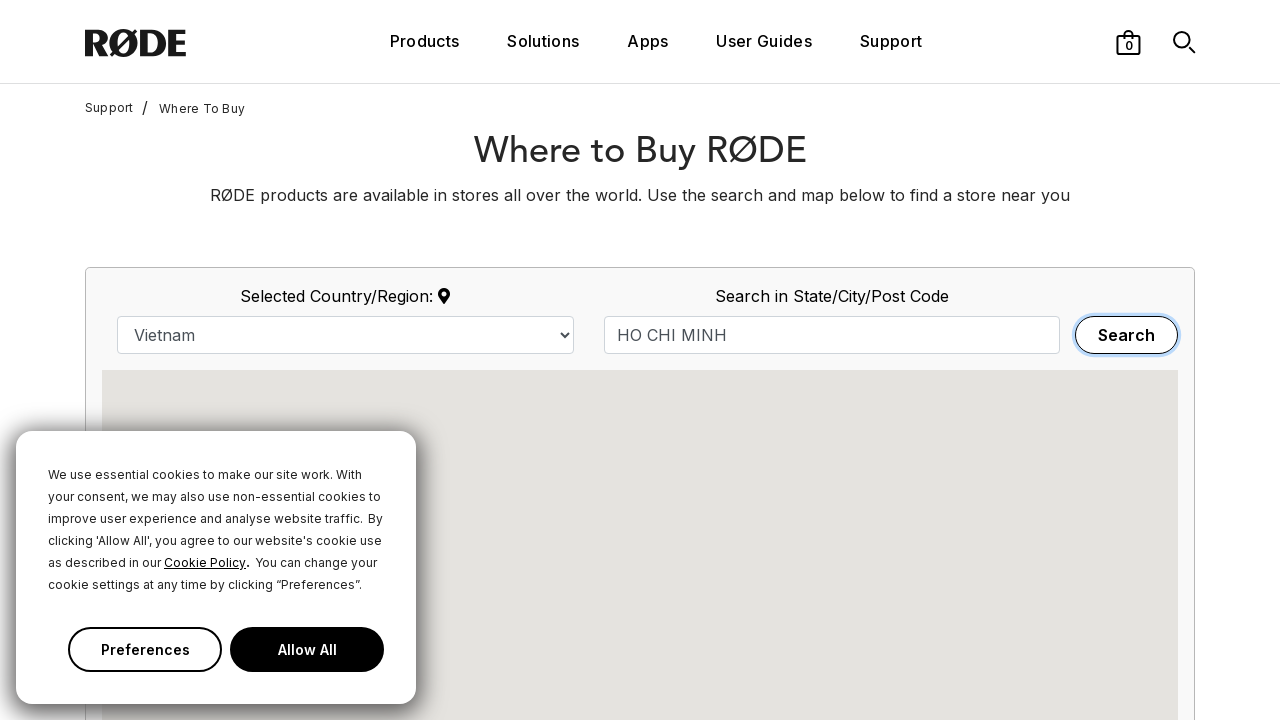

Located 16 dealer results
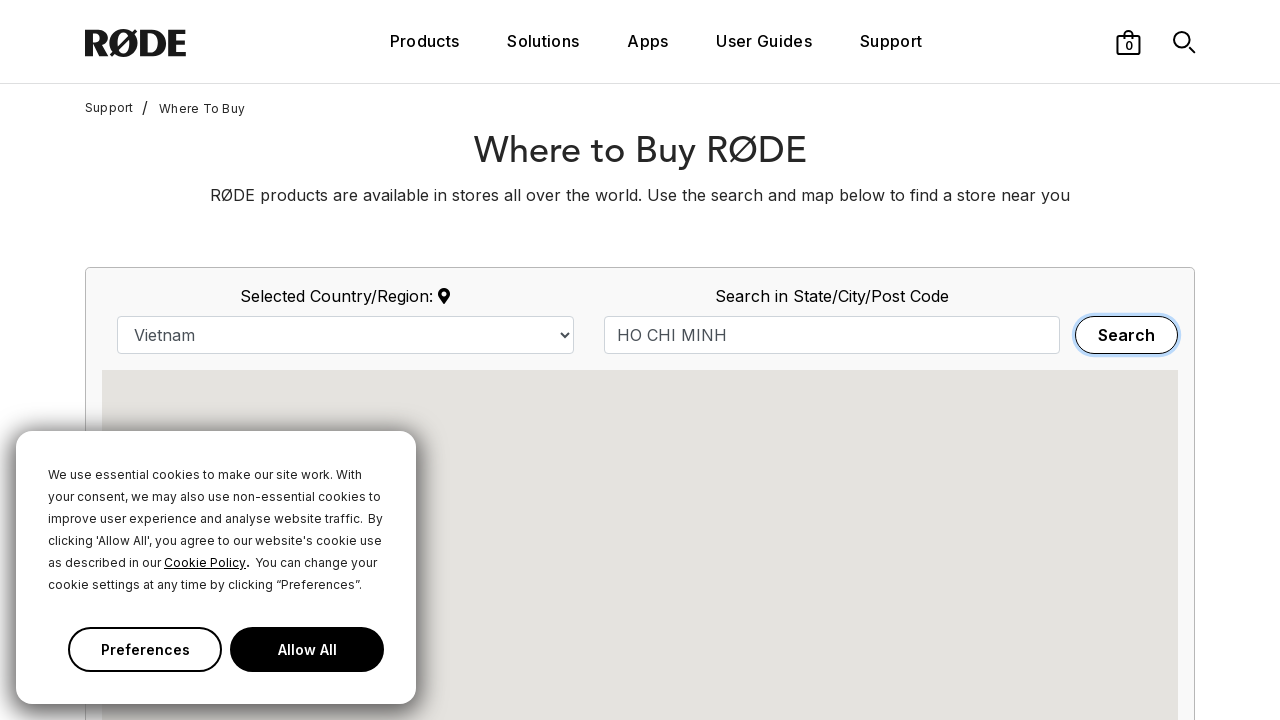

Verified that dealer results are displayed
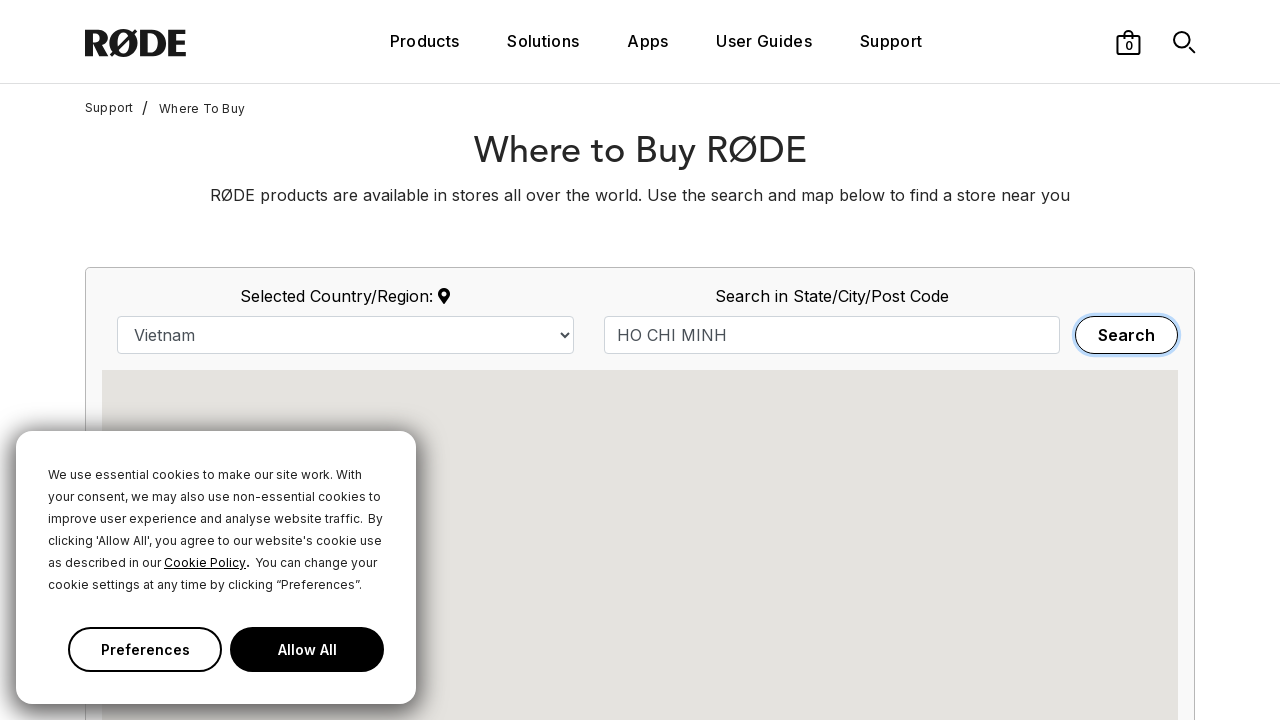

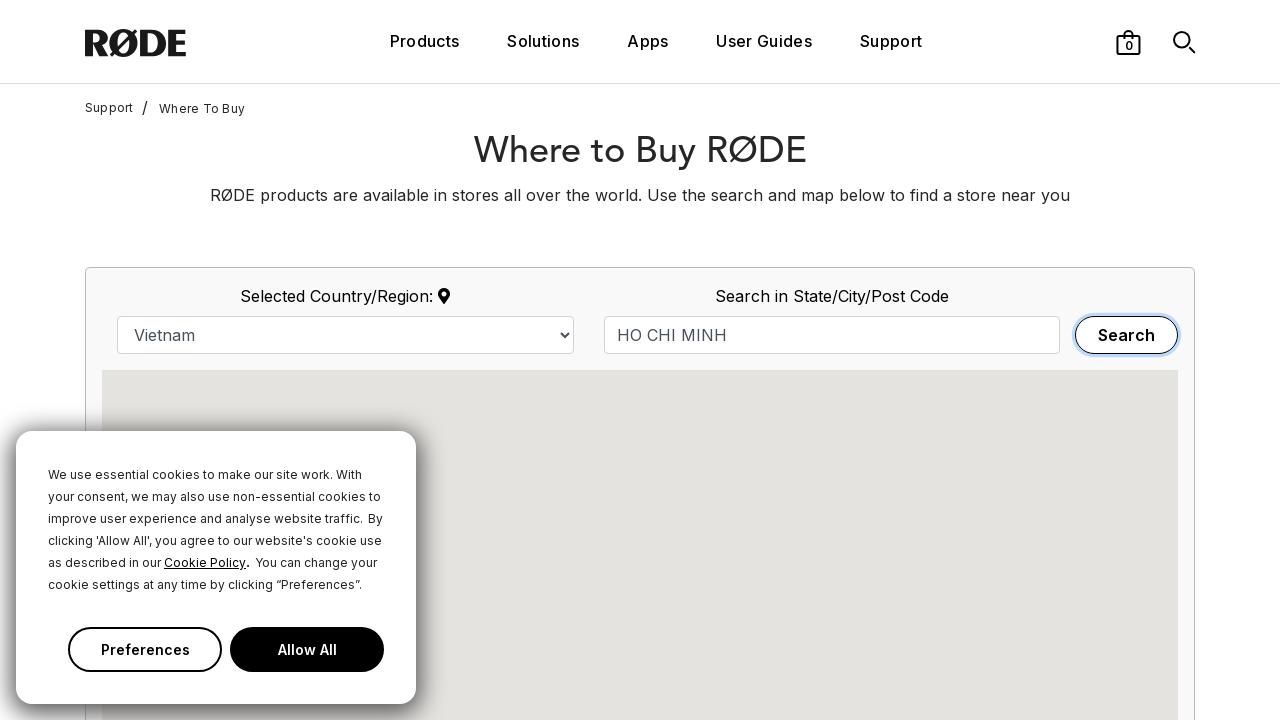